Tests registration form validation by entering an invalid email format and verifying the email error message appears

Starting URL: https://alada.vn/tai-khoan/dang-ky.html

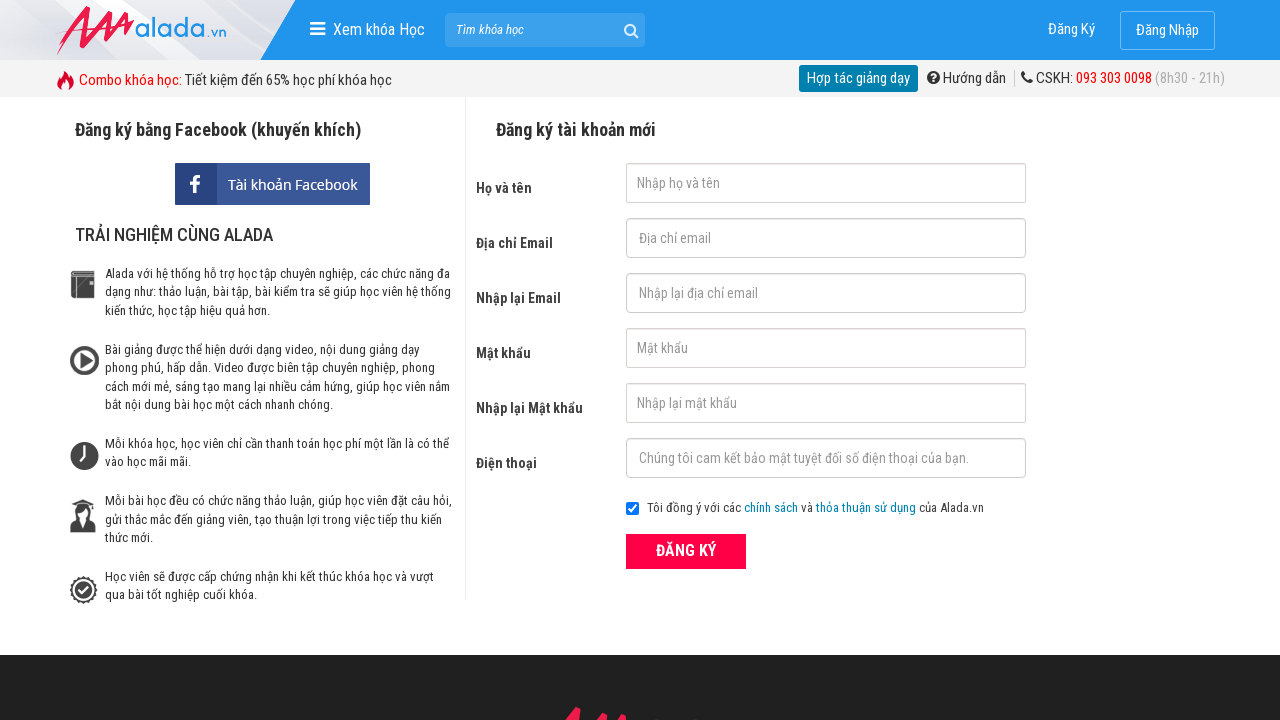

Filled first name field with 'John Doe' on #txtFirstname
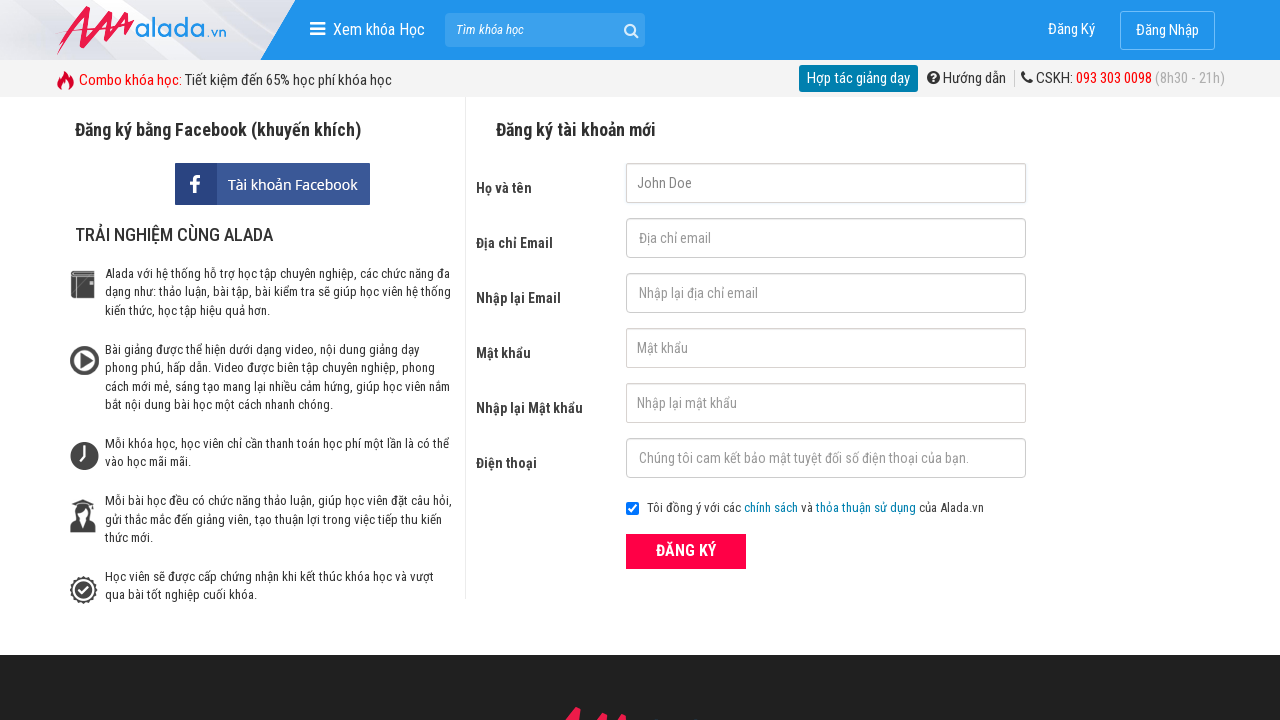

Filled email field with invalid email format 'invalid_email' on #txtEmail
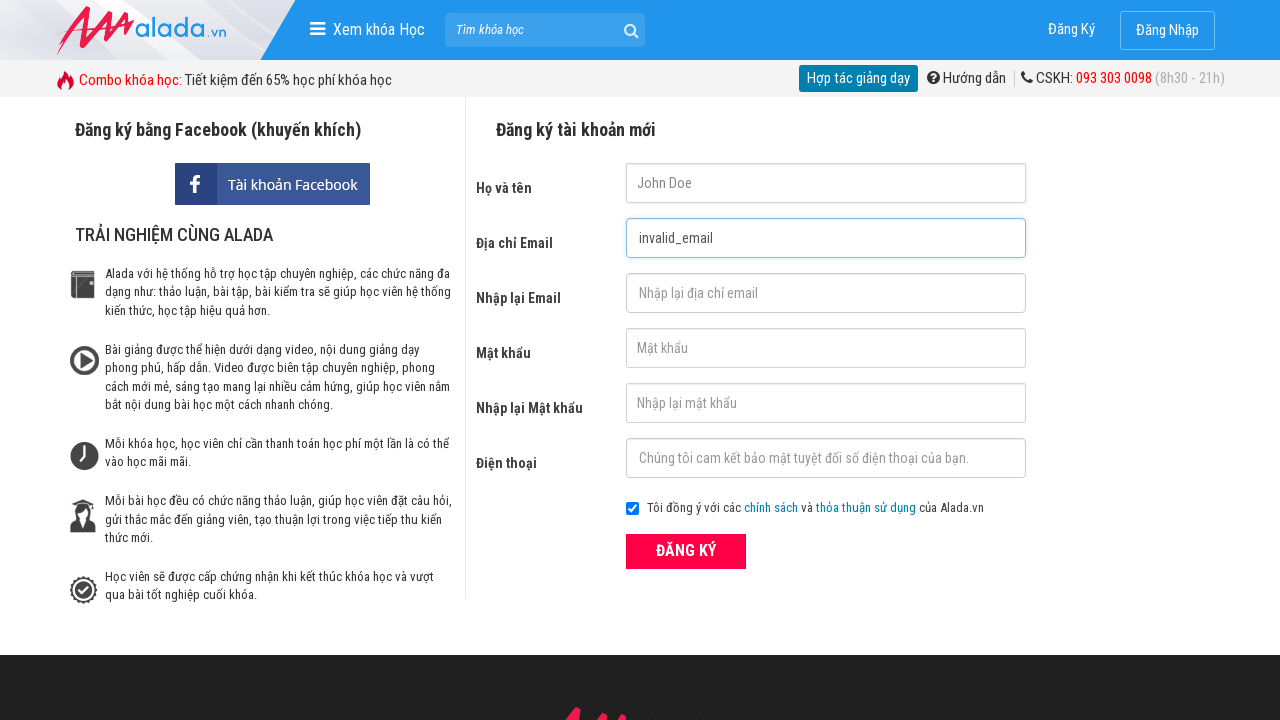

Filled confirm email field with 'invalid_email@123' on #txtCEmail
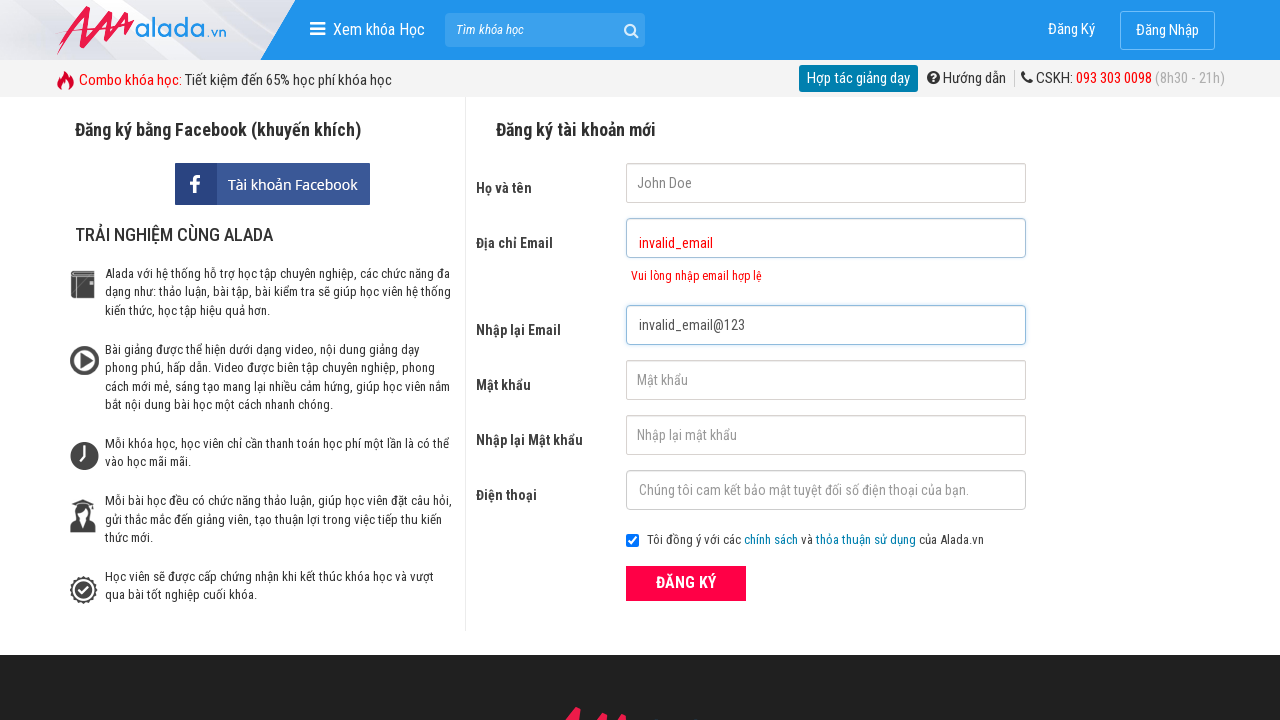

Filled password field with '123456' on #txtPassword
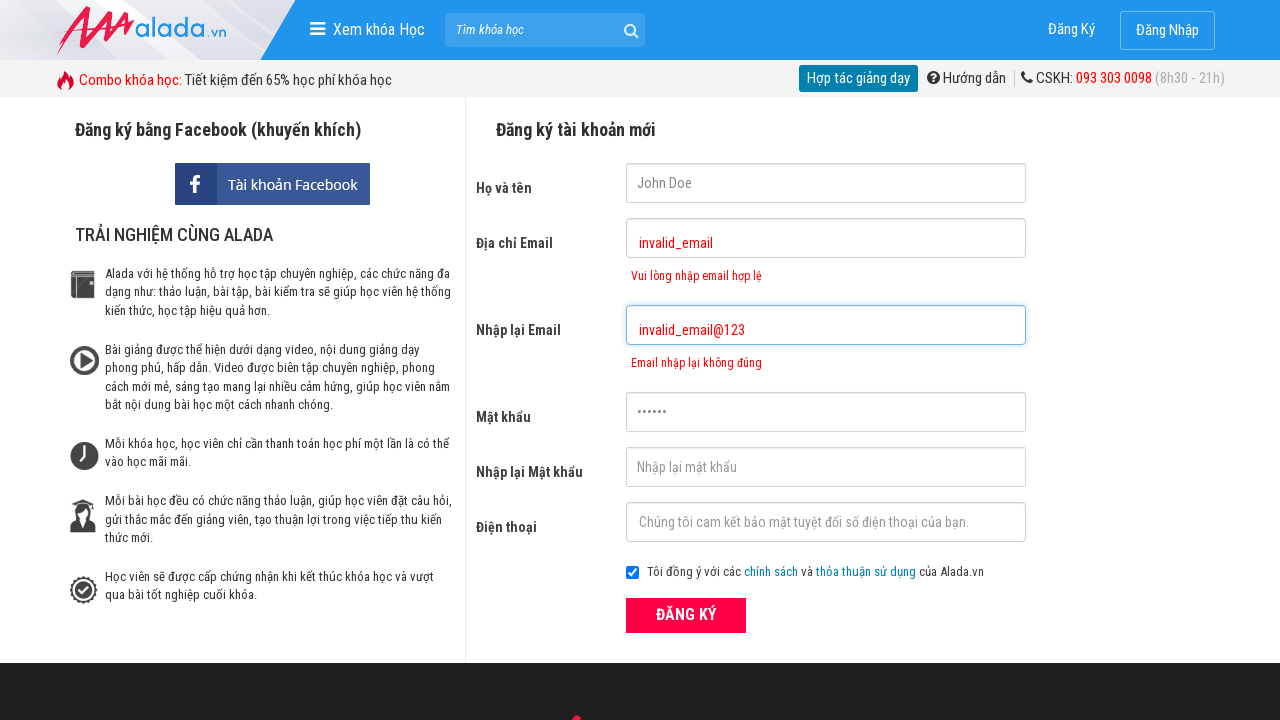

Filled confirm password field with '123456' on #txtCPassword
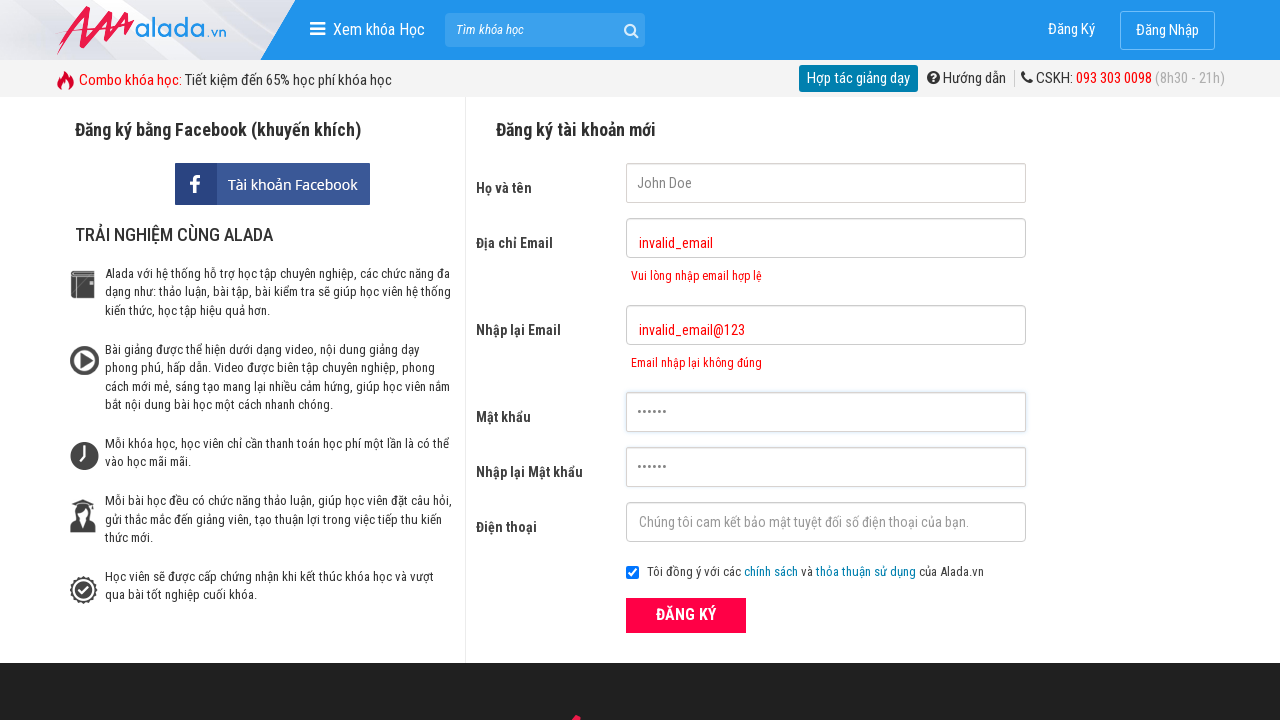

Filled phone field with '0906789123' on #txtPhone
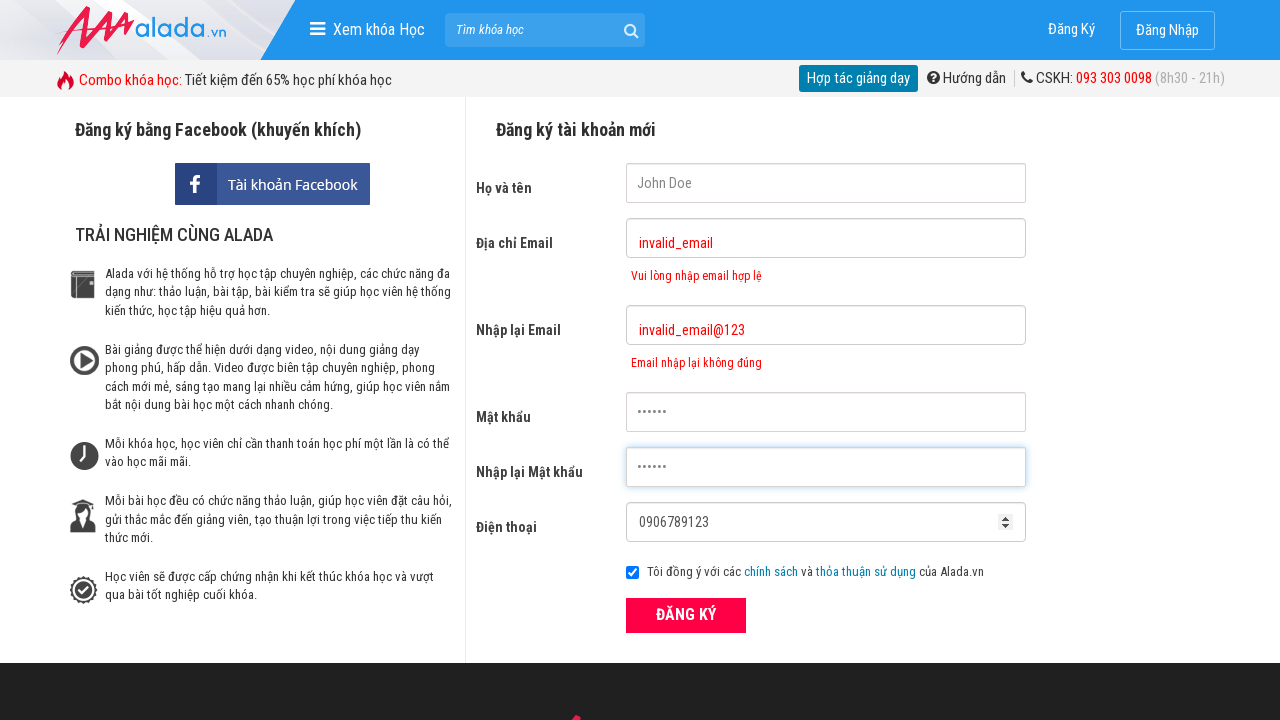

Email error message appeared on screen
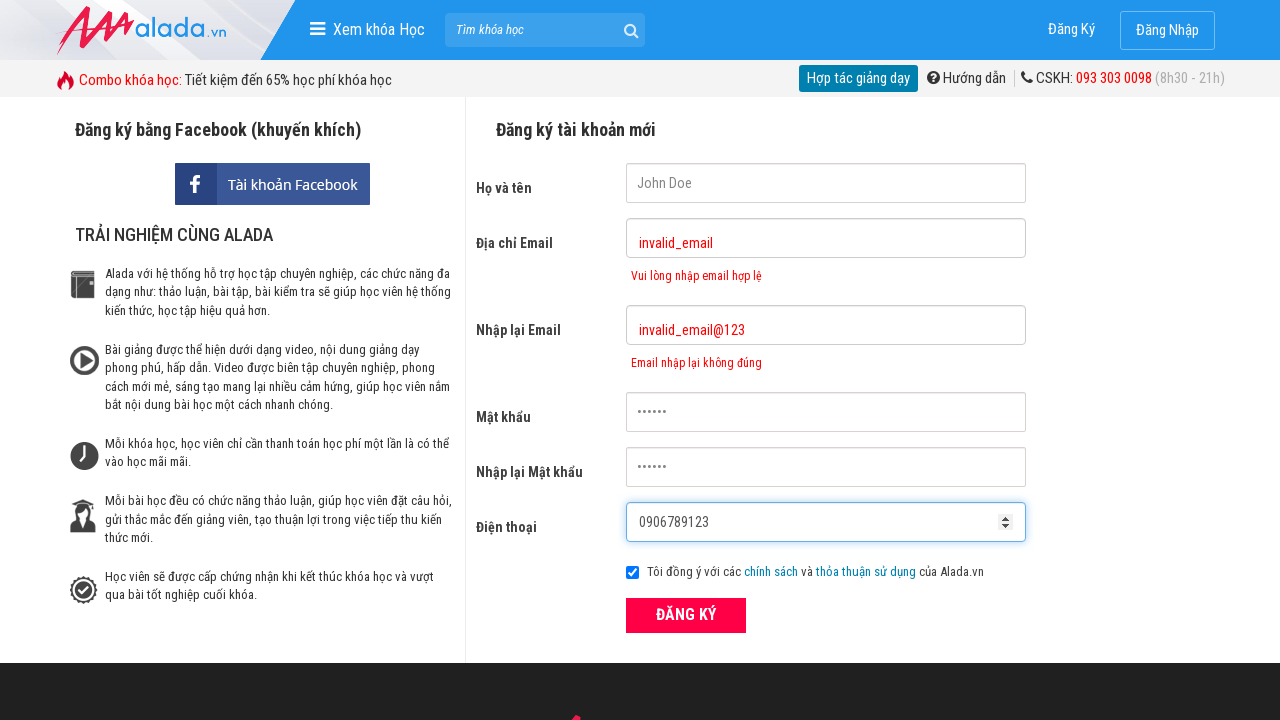

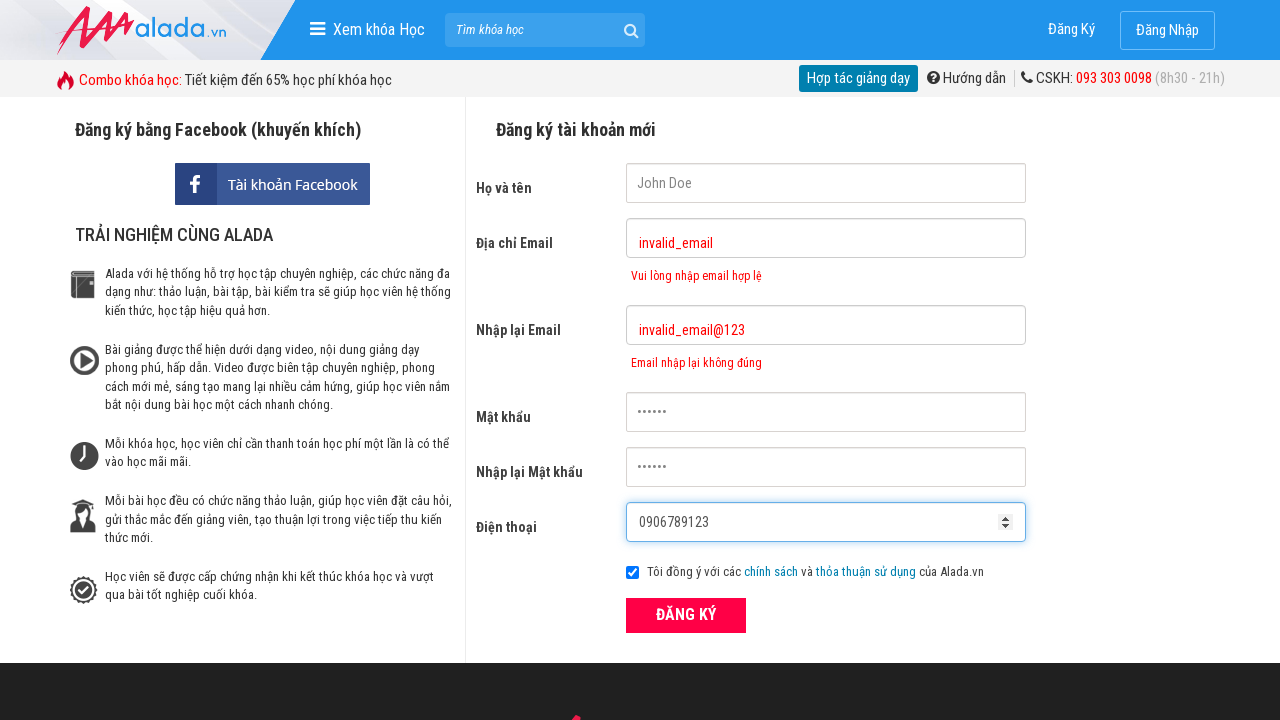